Tests explicit wait functionality by waiting for elements to be visible/clickable, then interacting with a name input field, a Wikipedia search input, and a start button

Starting URL: https://testautomationpractice.blogspot.com/

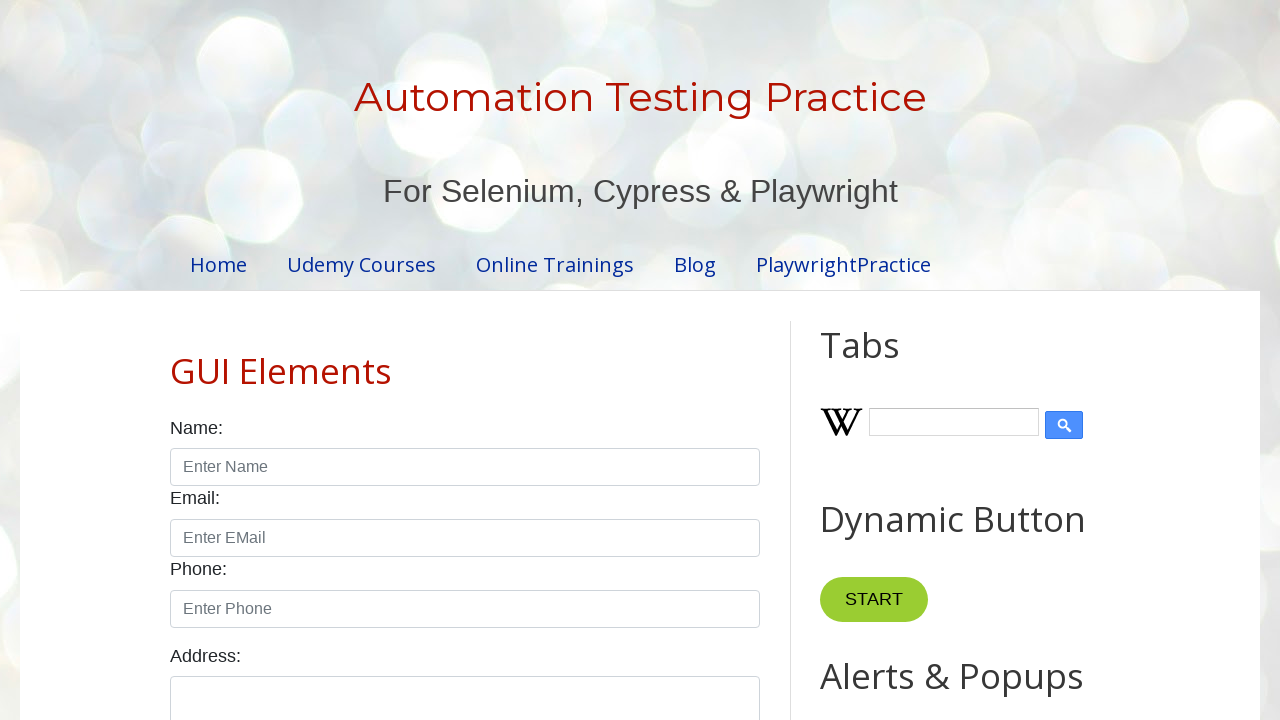

Waited for name input field to be visible
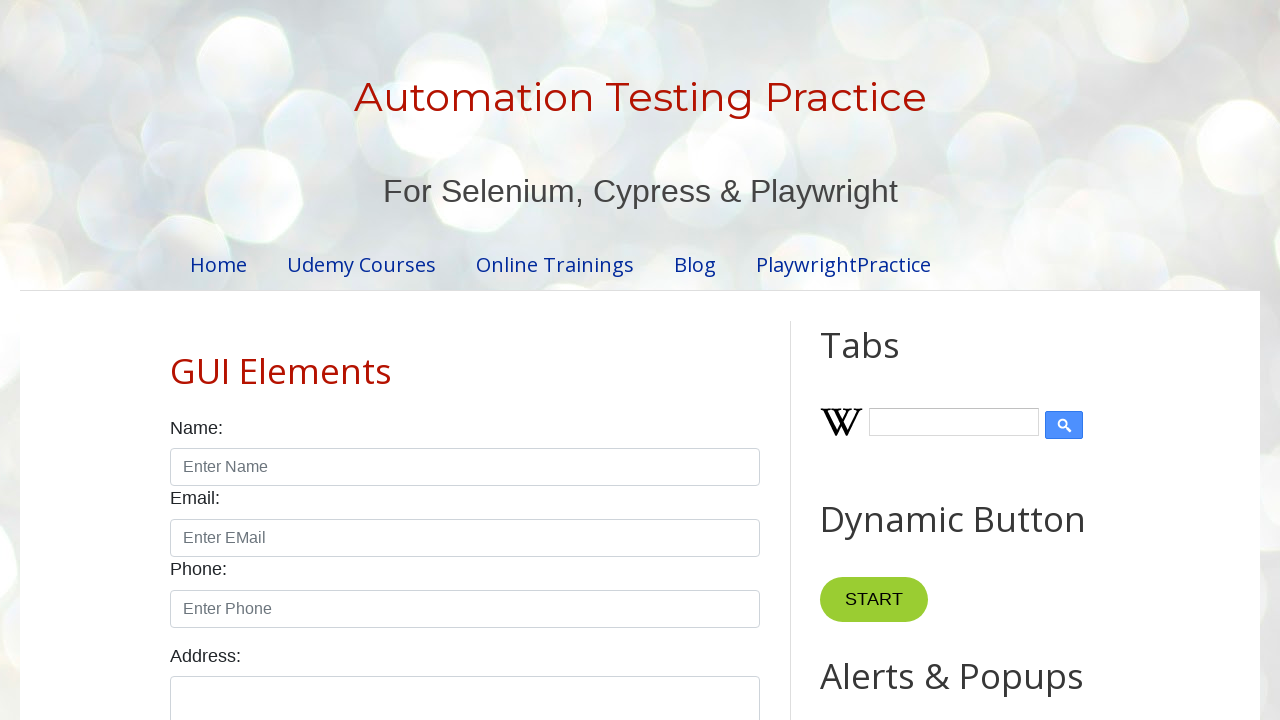

Clicked name input field at (465, 467) on #name
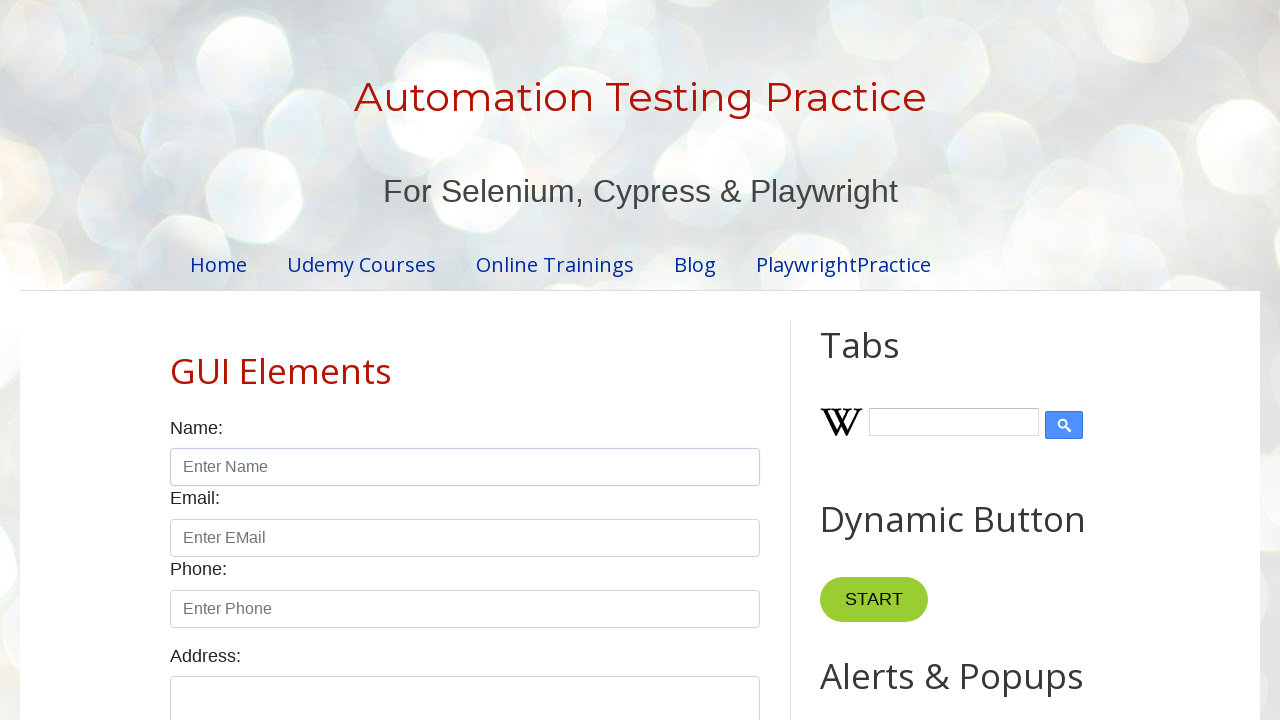

Waited for Wikipedia search input field to be visible
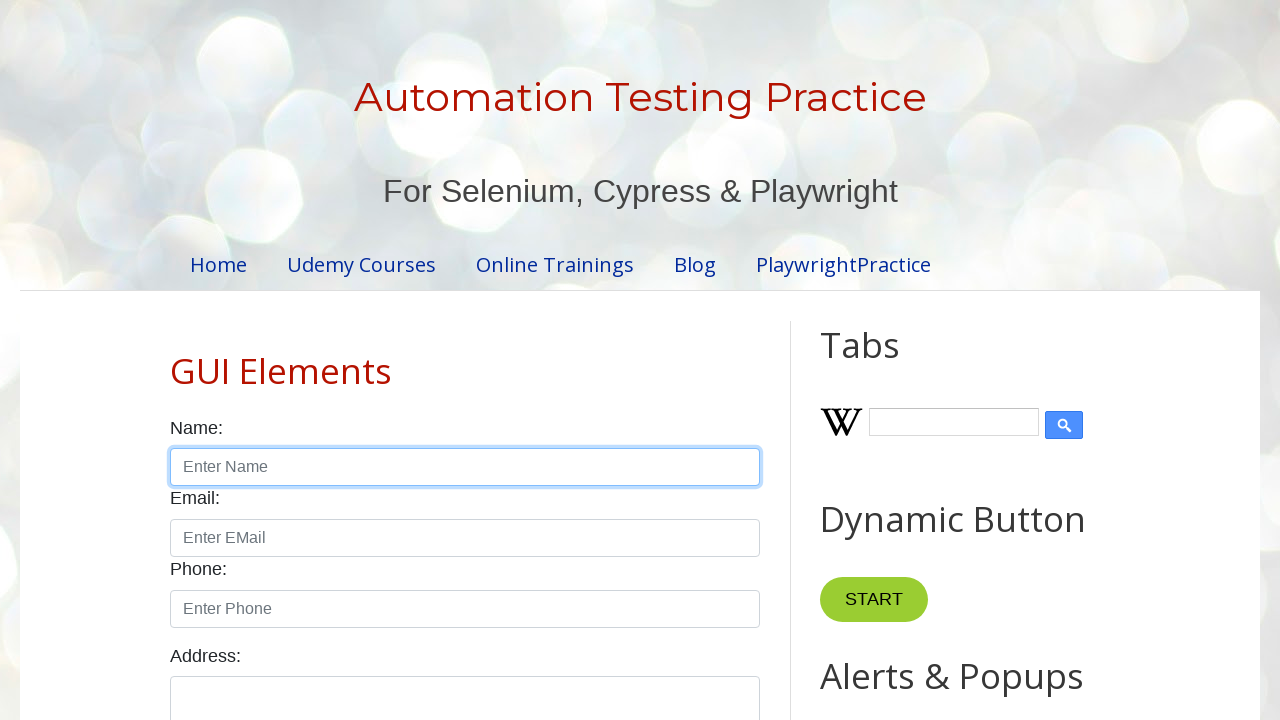

Filled Wikipedia search input with 'Explicit Wait' on #Wikipedia1_wikipedia-search-input
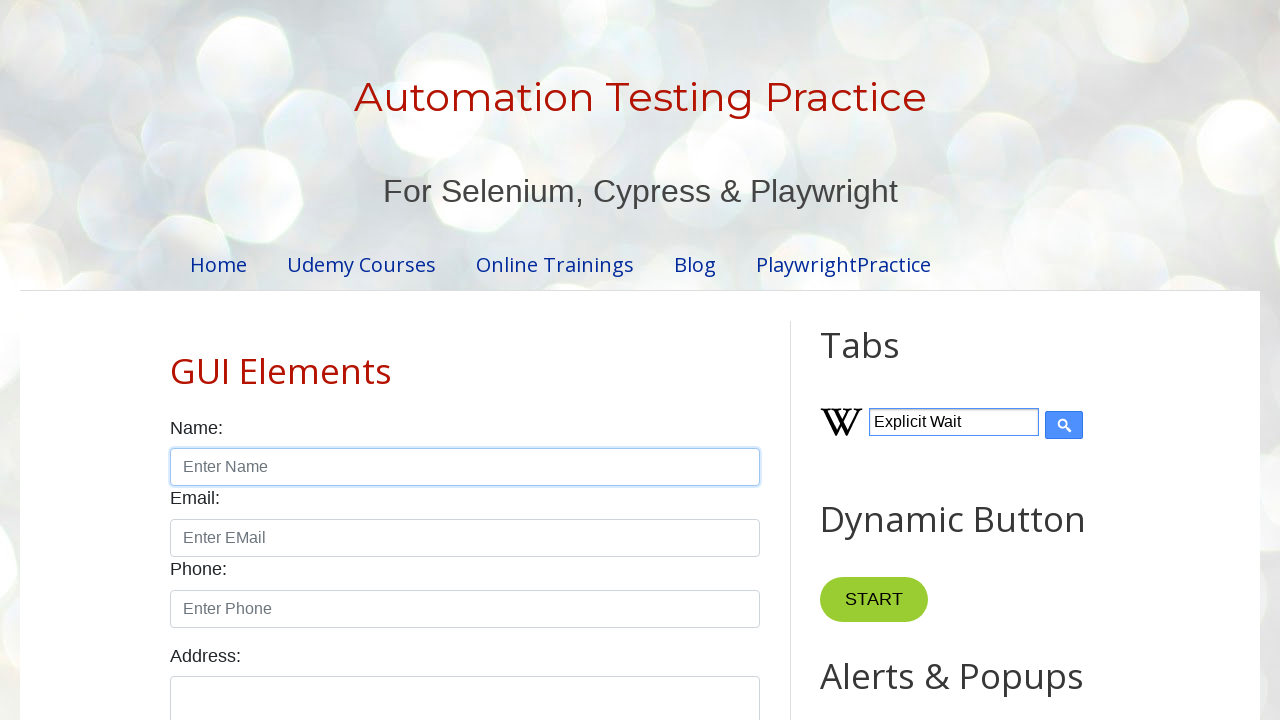

Waited for start button to be visible
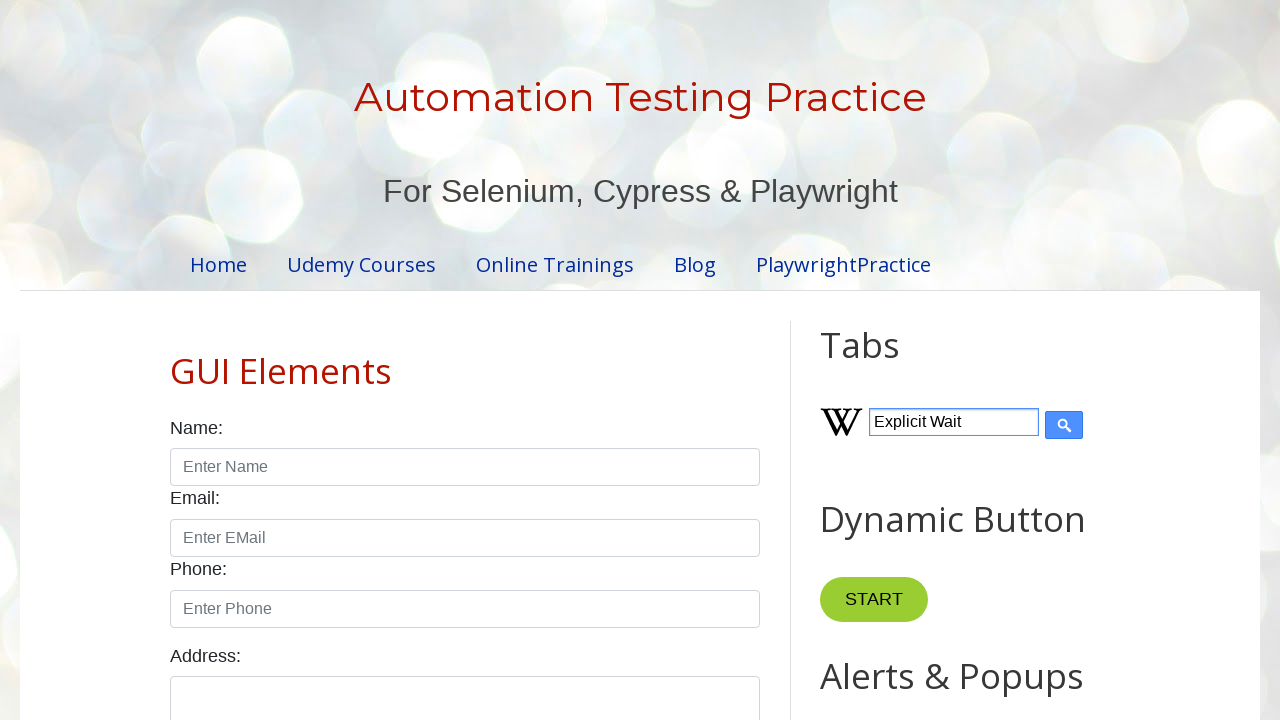

Clicked start button at (874, 600) on button[name='start']
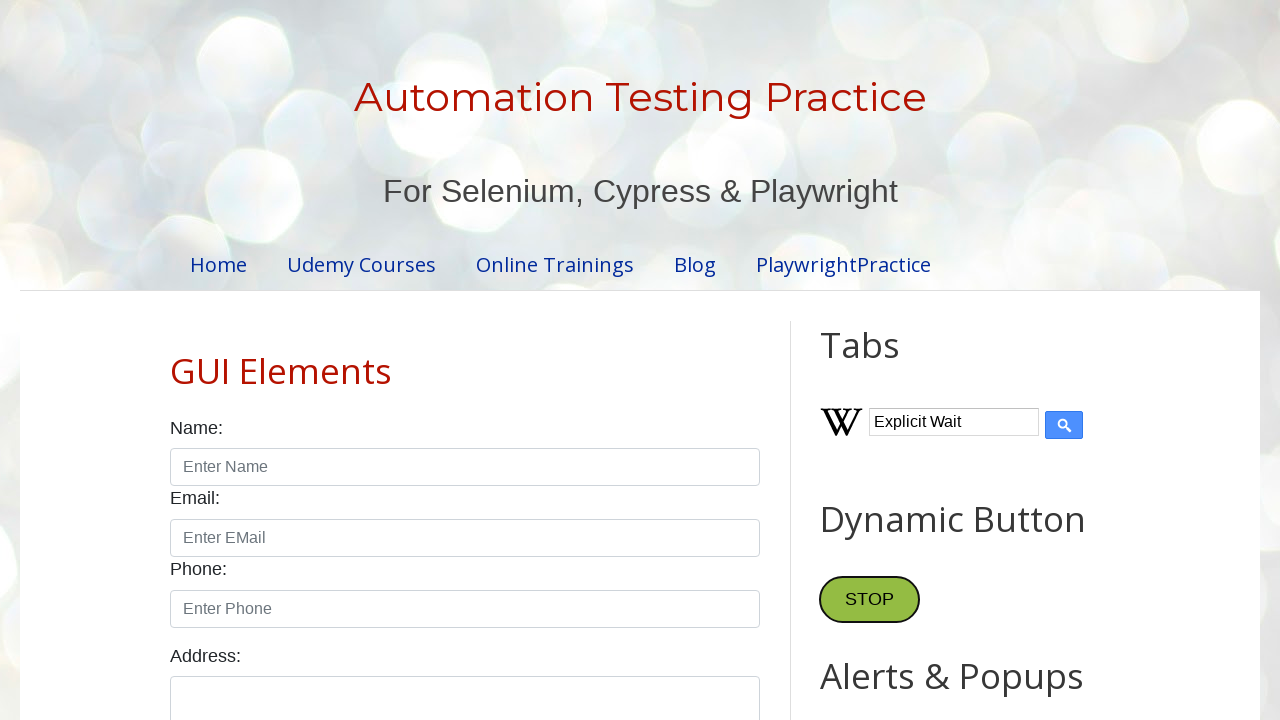

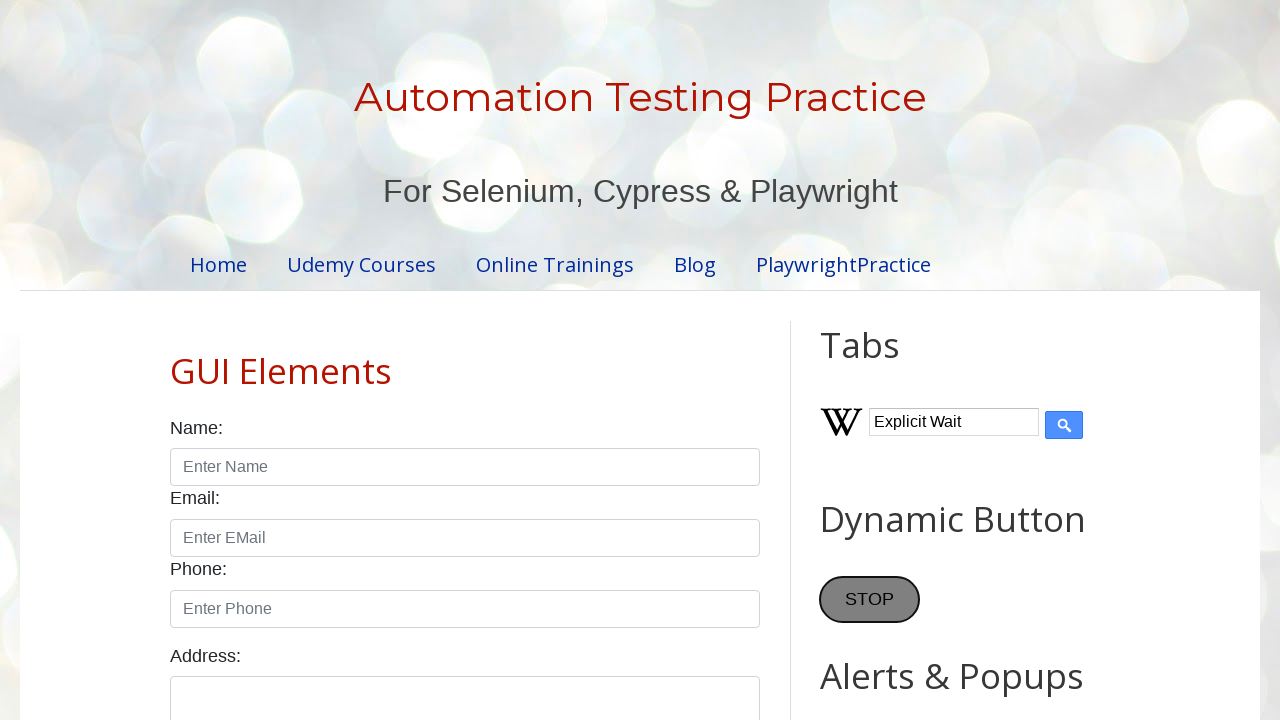